Tests that clicking a button triggers a paragraph element to appear, and verifies the text content starts with "Dopiero" and equals "Dopiero się pojawiłem!"

Starting URL: https://testeroprogramowania.github.io/selenium/wait2.html

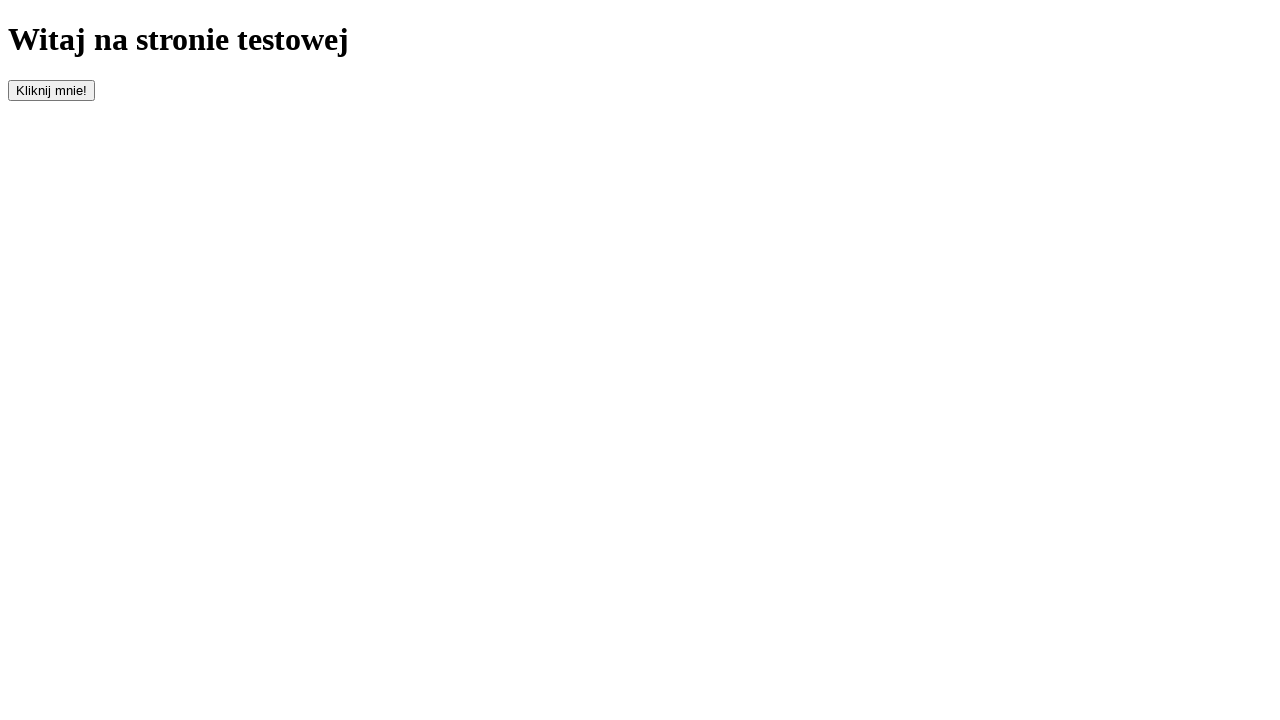

Navigated to test page
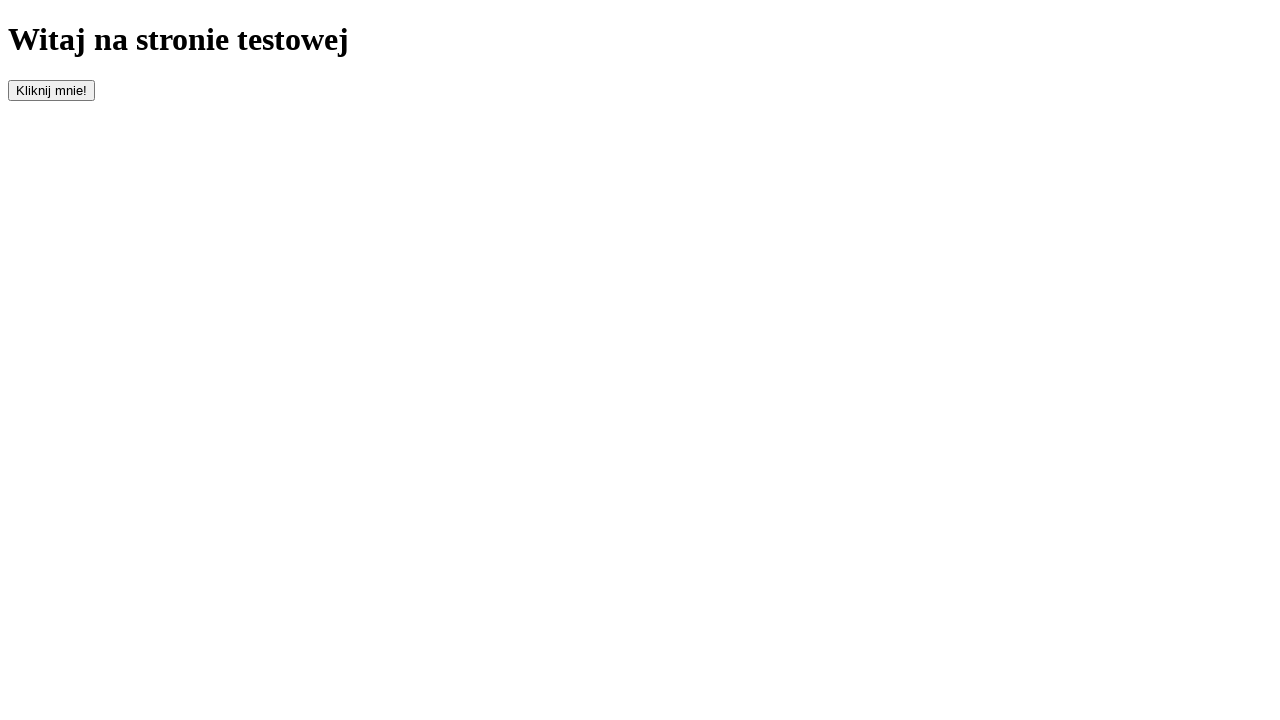

Clicked the button with id 'clickOnMe' at (52, 90) on #clickOnMe
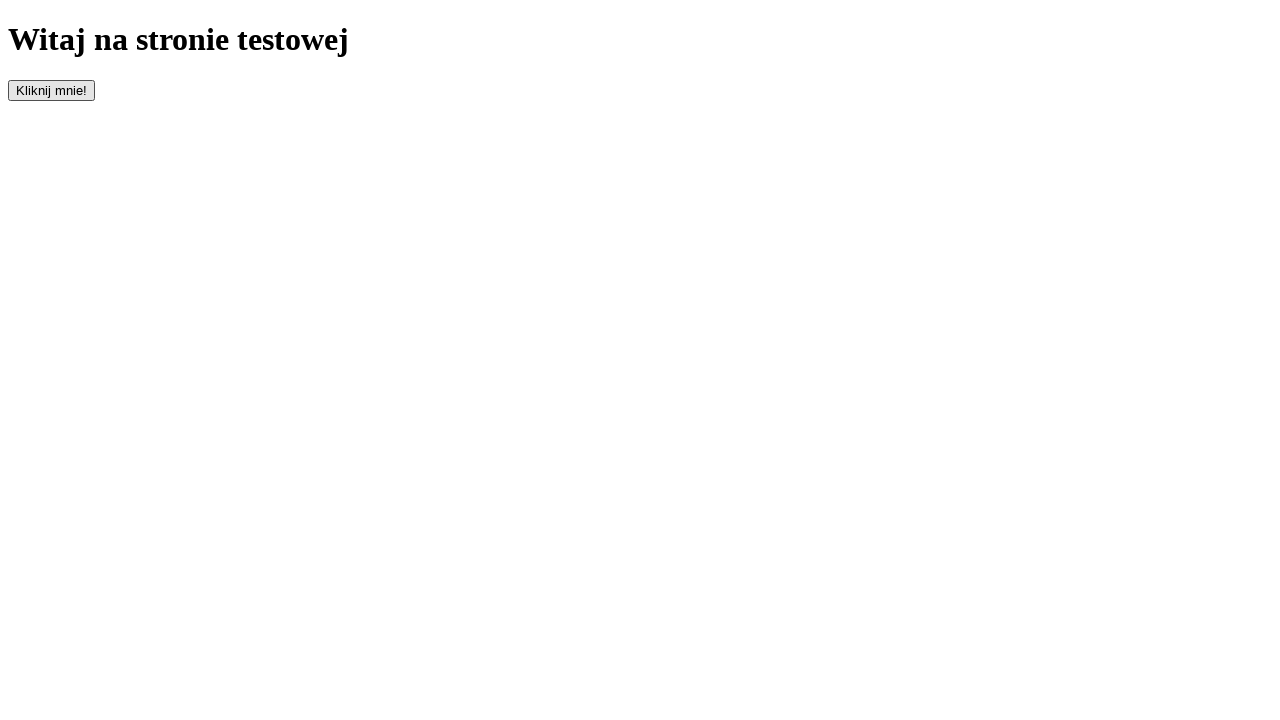

Paragraph element appeared on the page
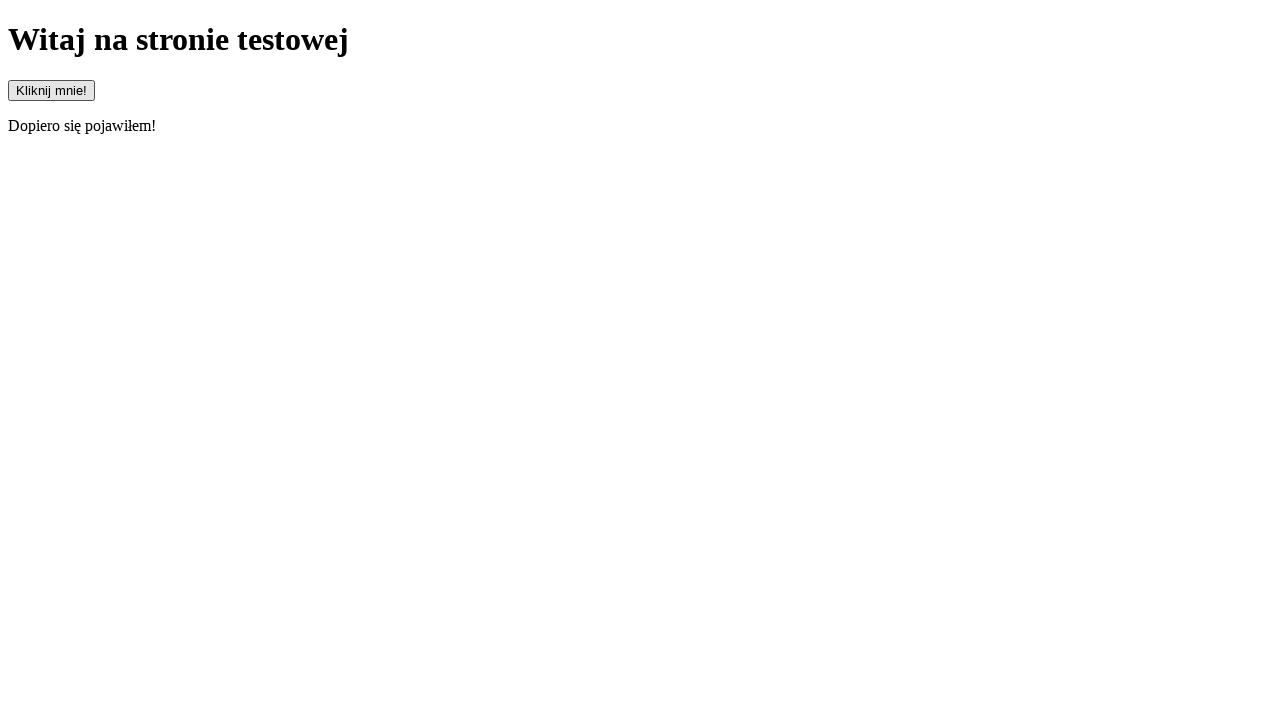

Verified paragraph element is visible
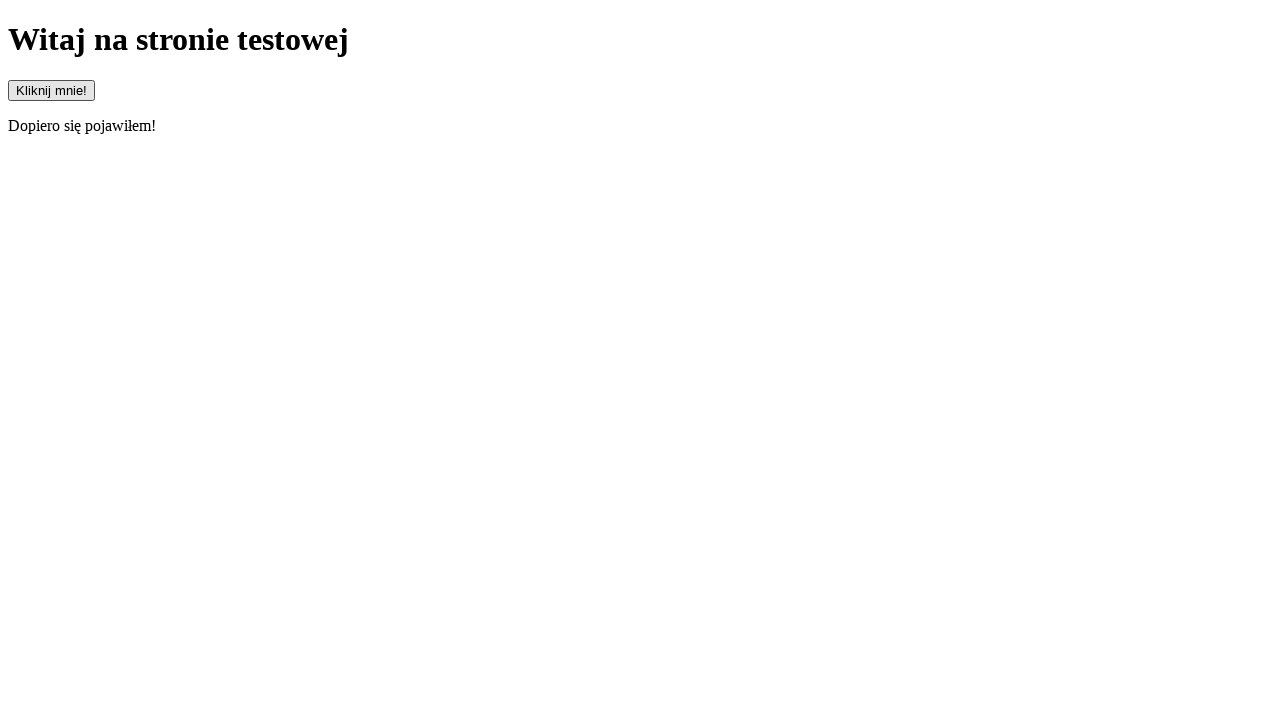

Verified text starts with 'Dopiero'
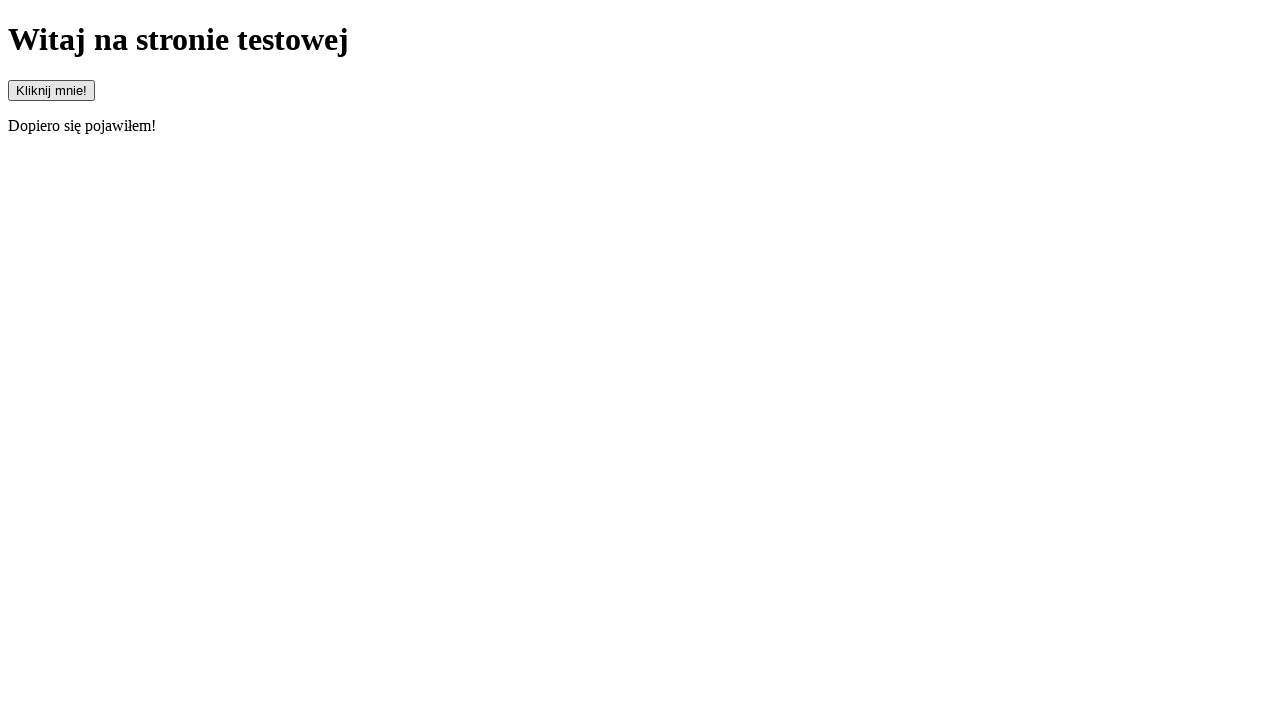

Verified text does not start with 'Pojawiłem'
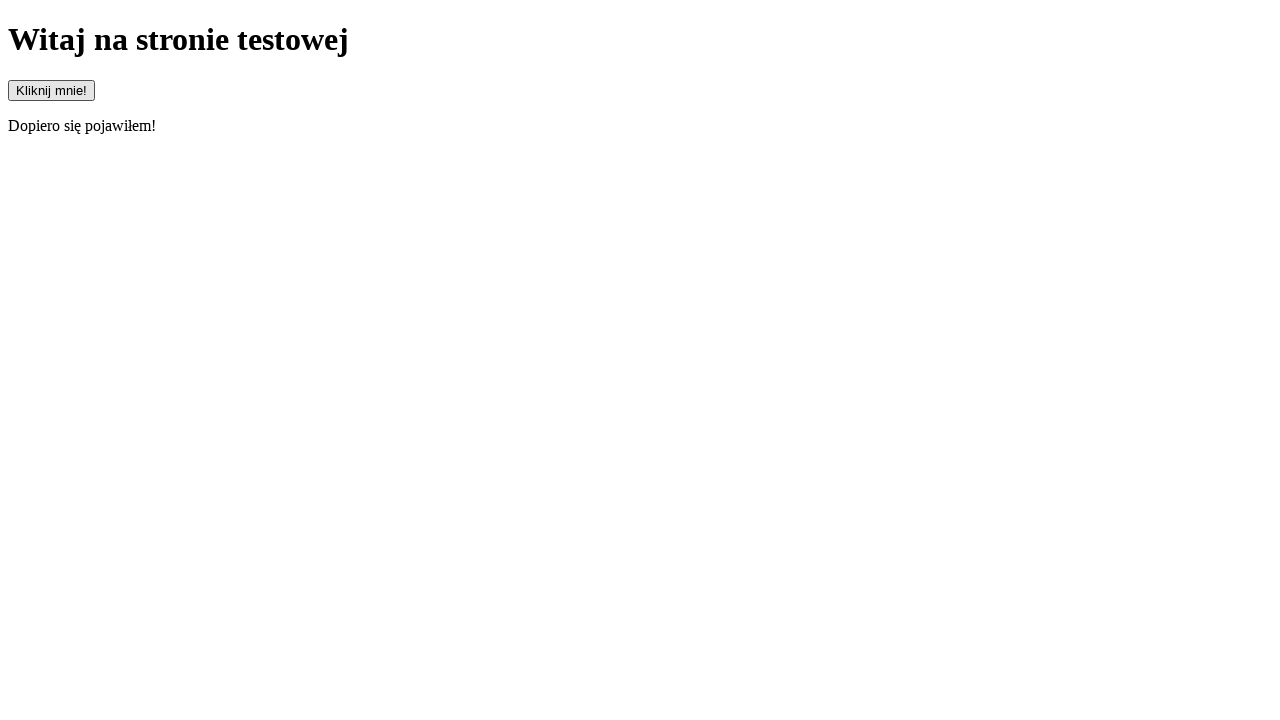

Verified text equals 'Dopiero się pojawiłem!'
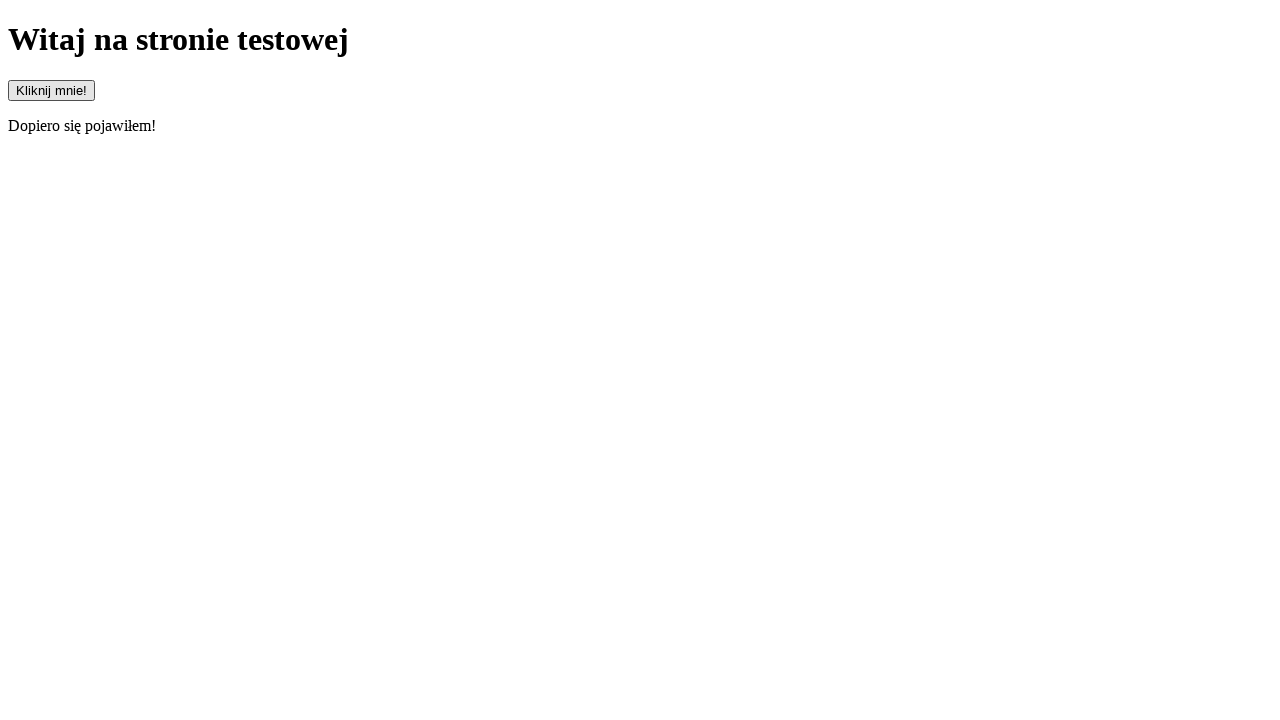

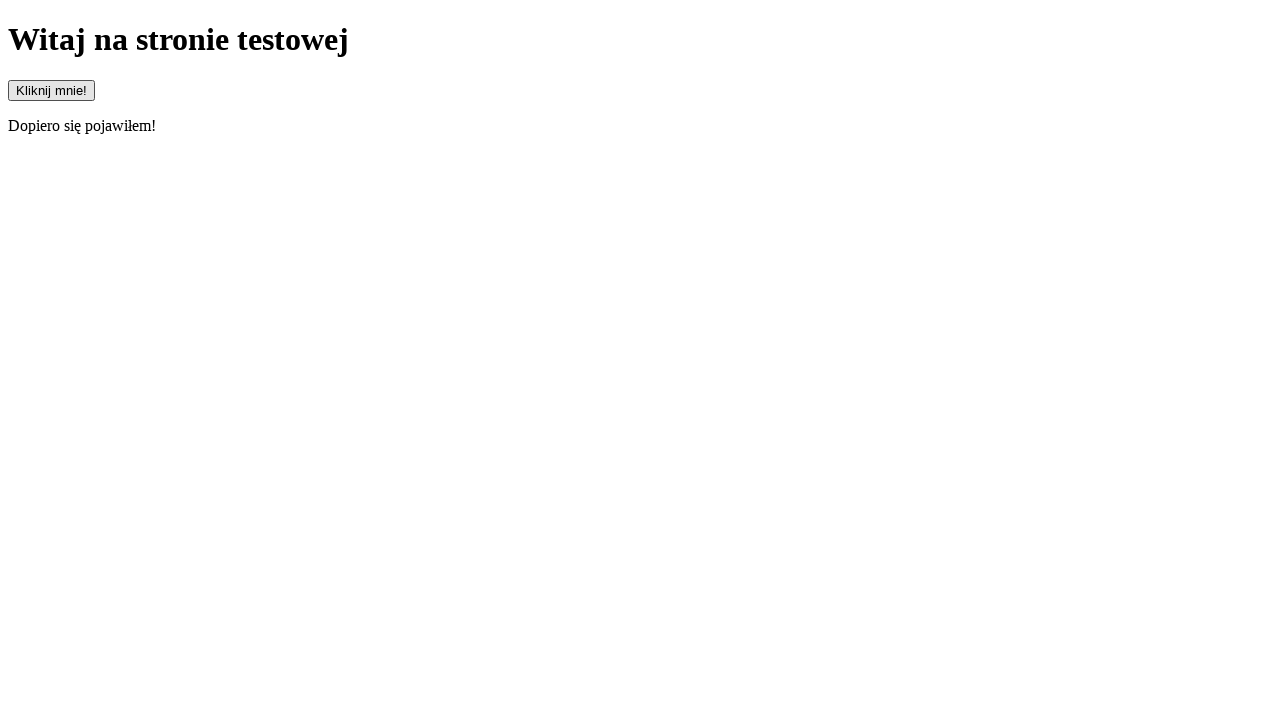